Tests GitHub desktop layout by clicking the sign-in link and submit button without entering credentials

Starting URL: https://github.com/

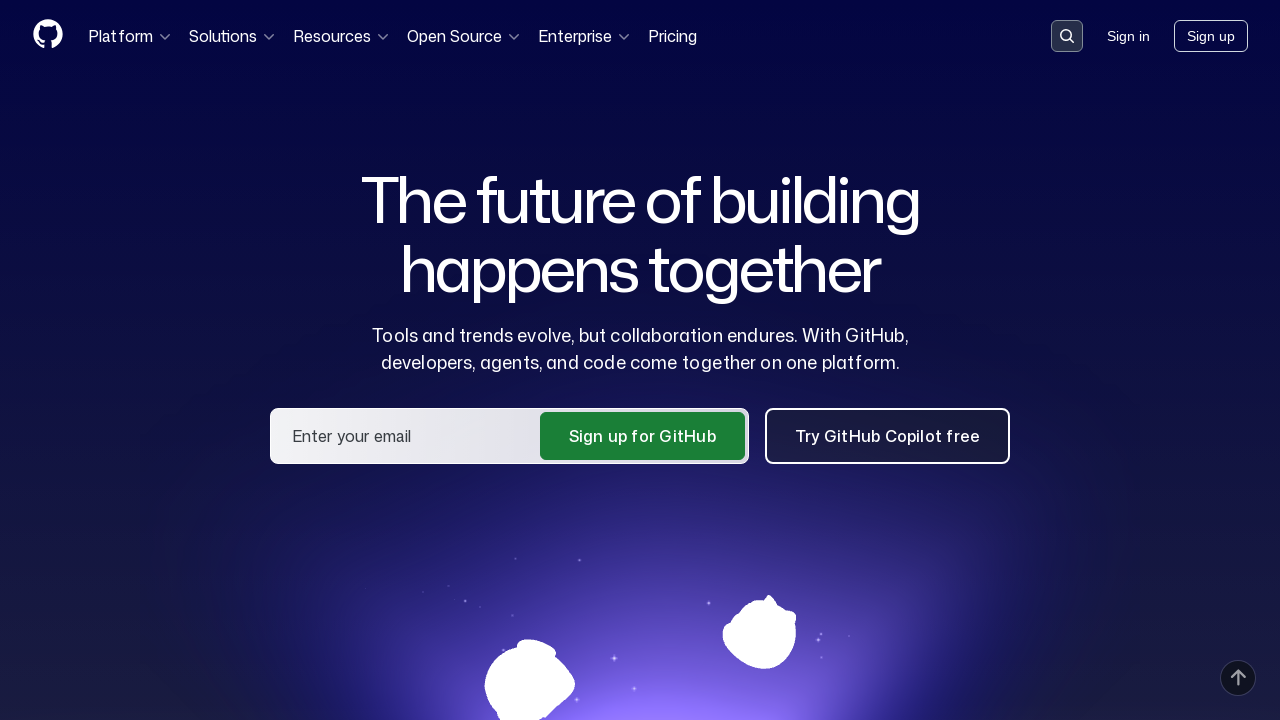

Clicked sign-in link in GitHub desktop header at (1128, 36) on a.HeaderMenu-link--sign-in
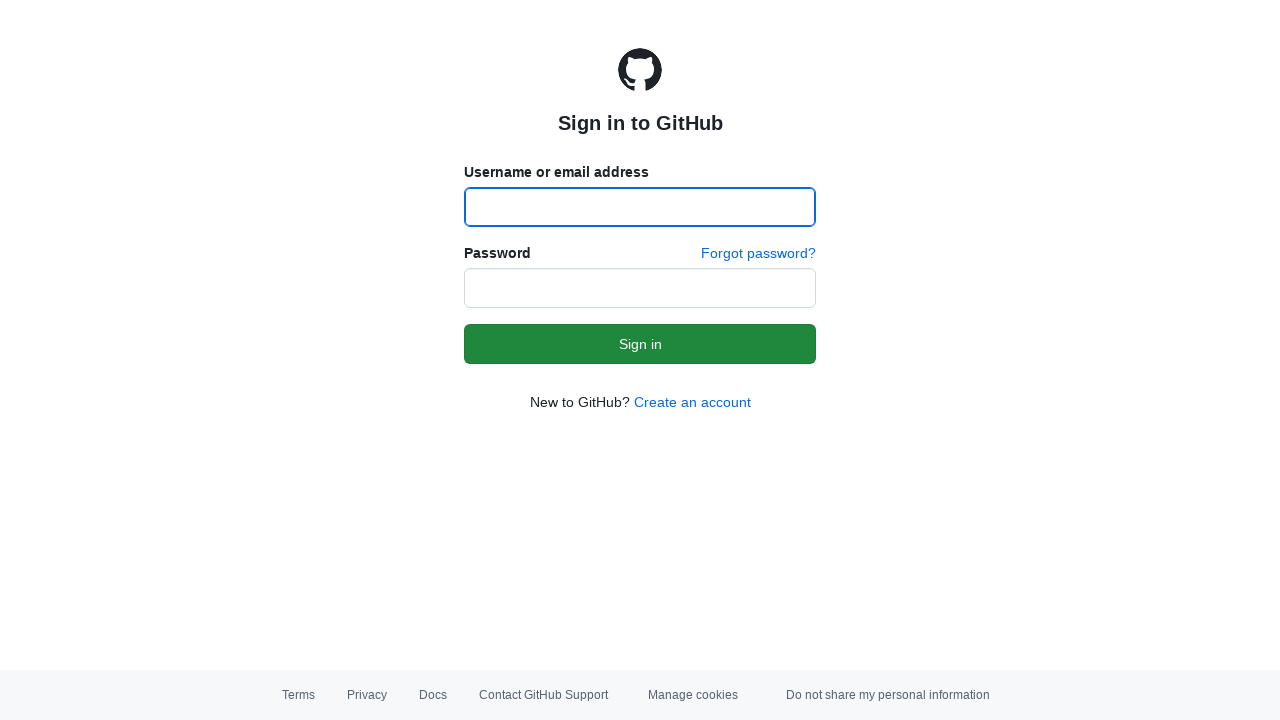

Clicked submit button without entering credentials to trigger validation errors at (640, 344) on [type="submit"]
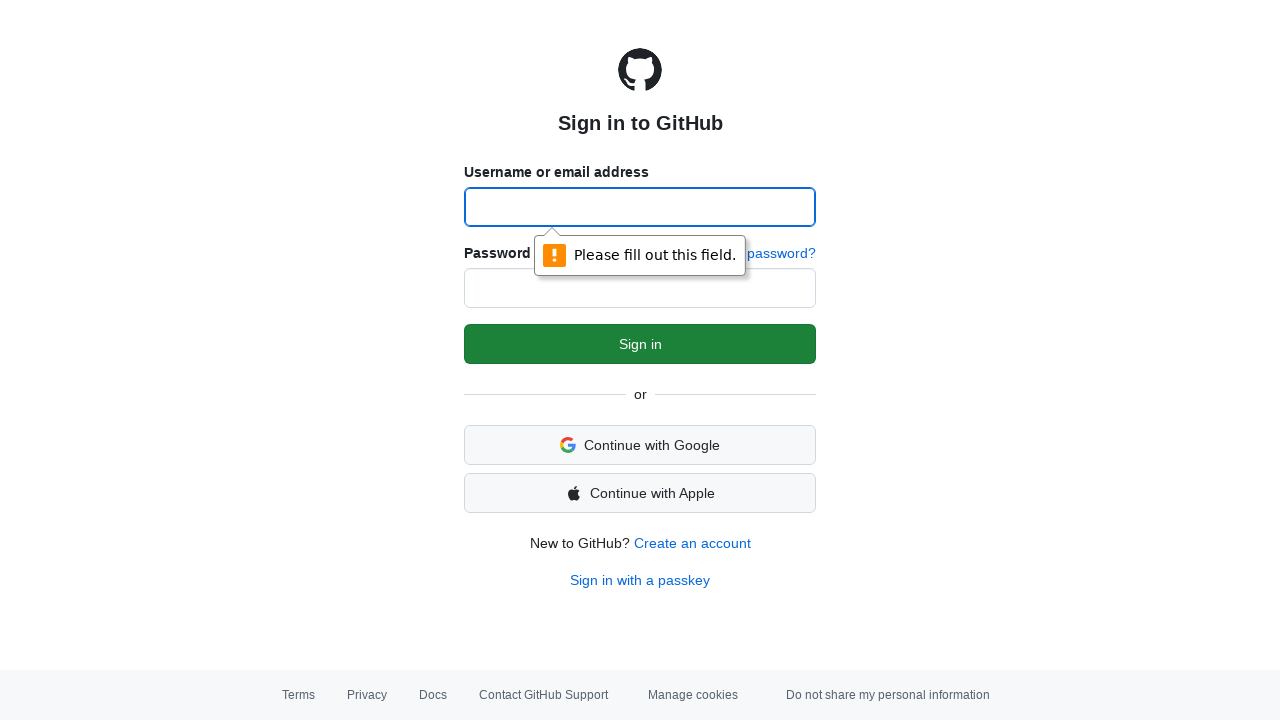

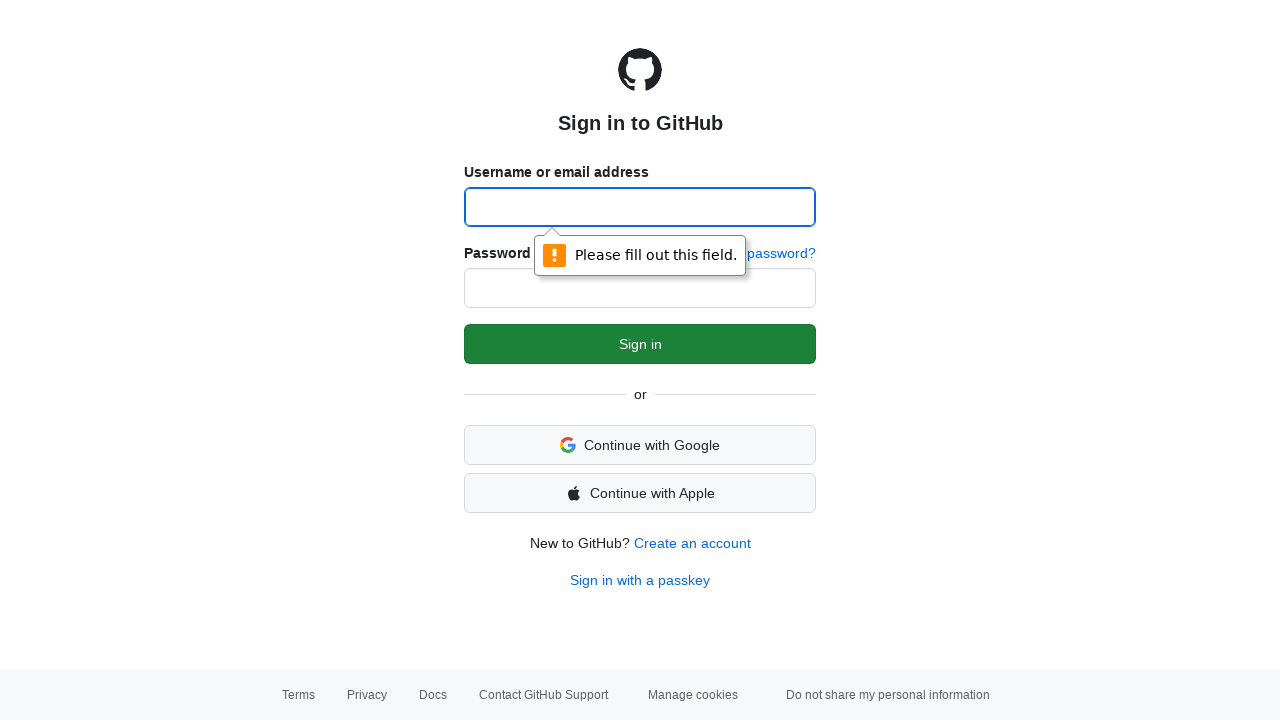